Tests that the todo counter displays the current number of items

Starting URL: https://demo.playwright.dev/todomvc

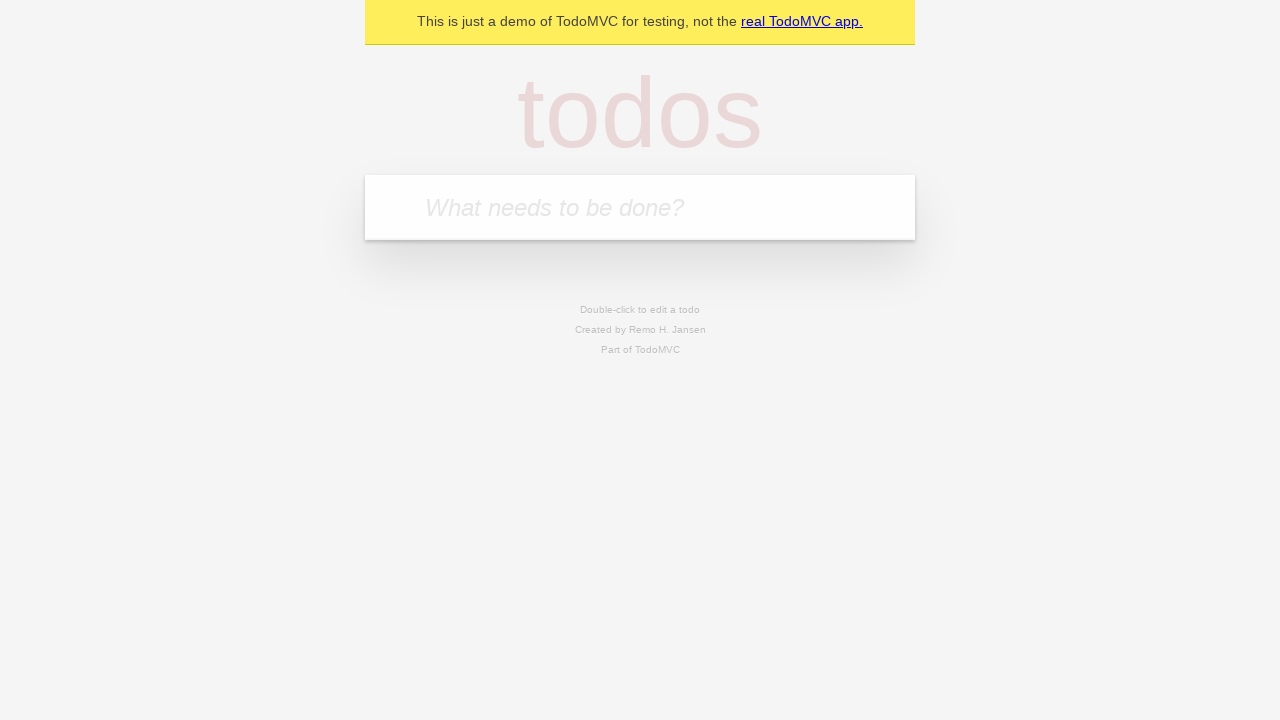

Located the todo input field
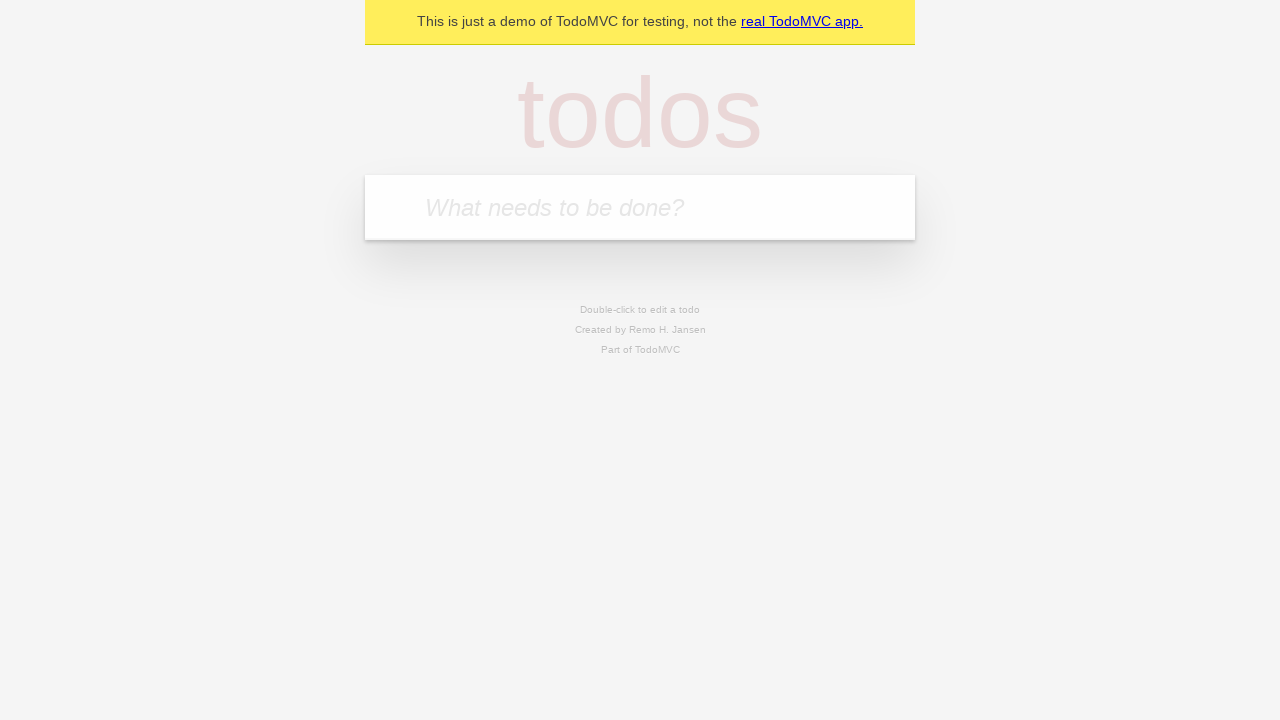

Filled first todo item with 'buy some cheese' on internal:attr=[placeholder="What needs to be done?"i]
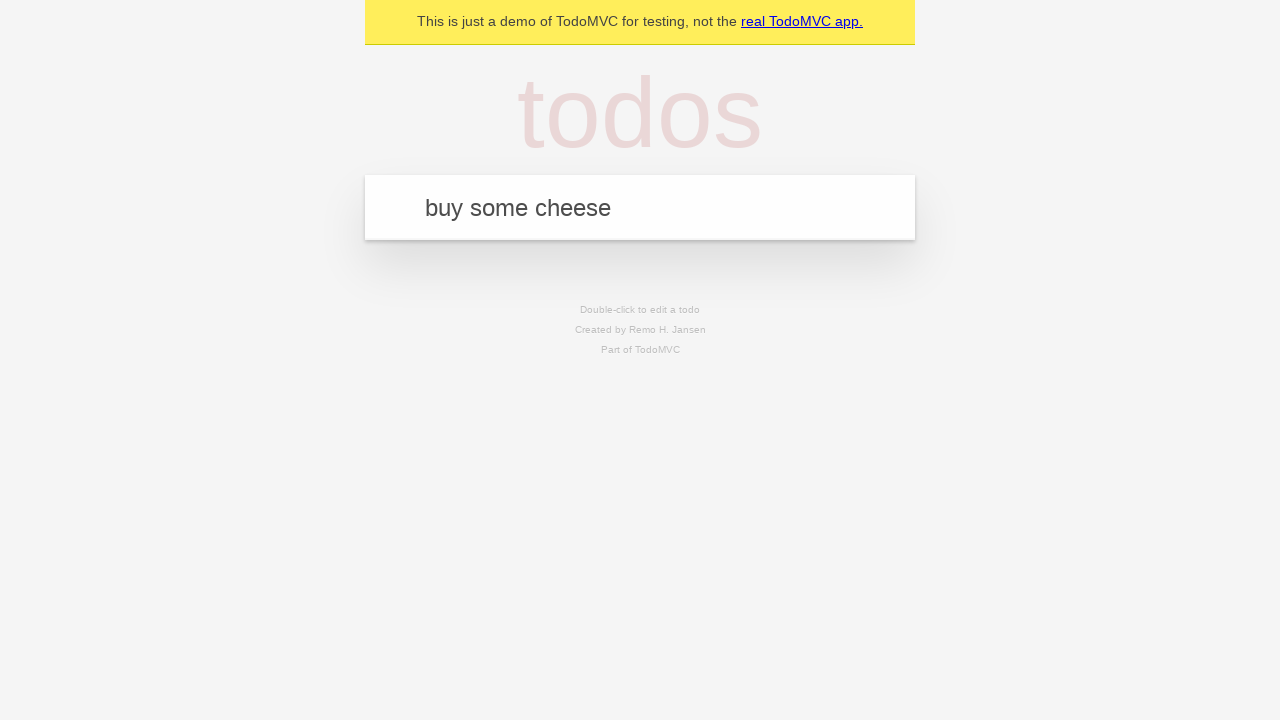

Pressed Enter to create first todo item on internal:attr=[placeholder="What needs to be done?"i]
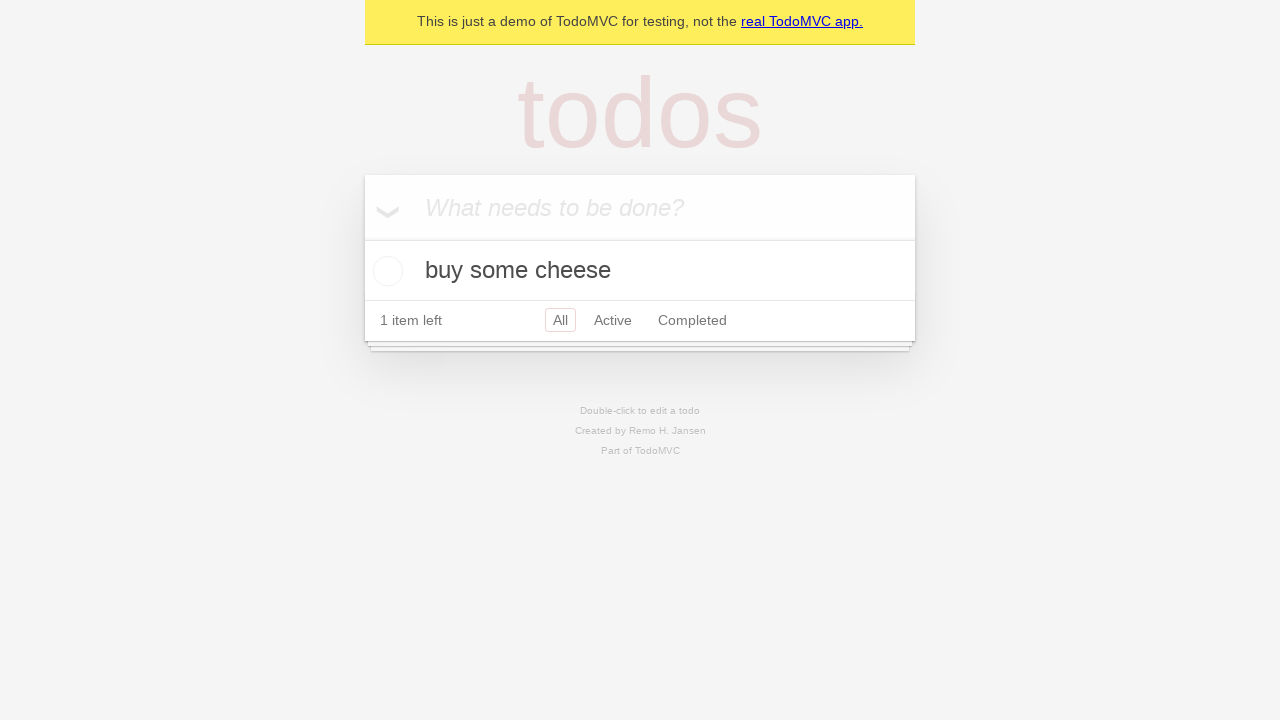

Todo counter appeared showing 1 item
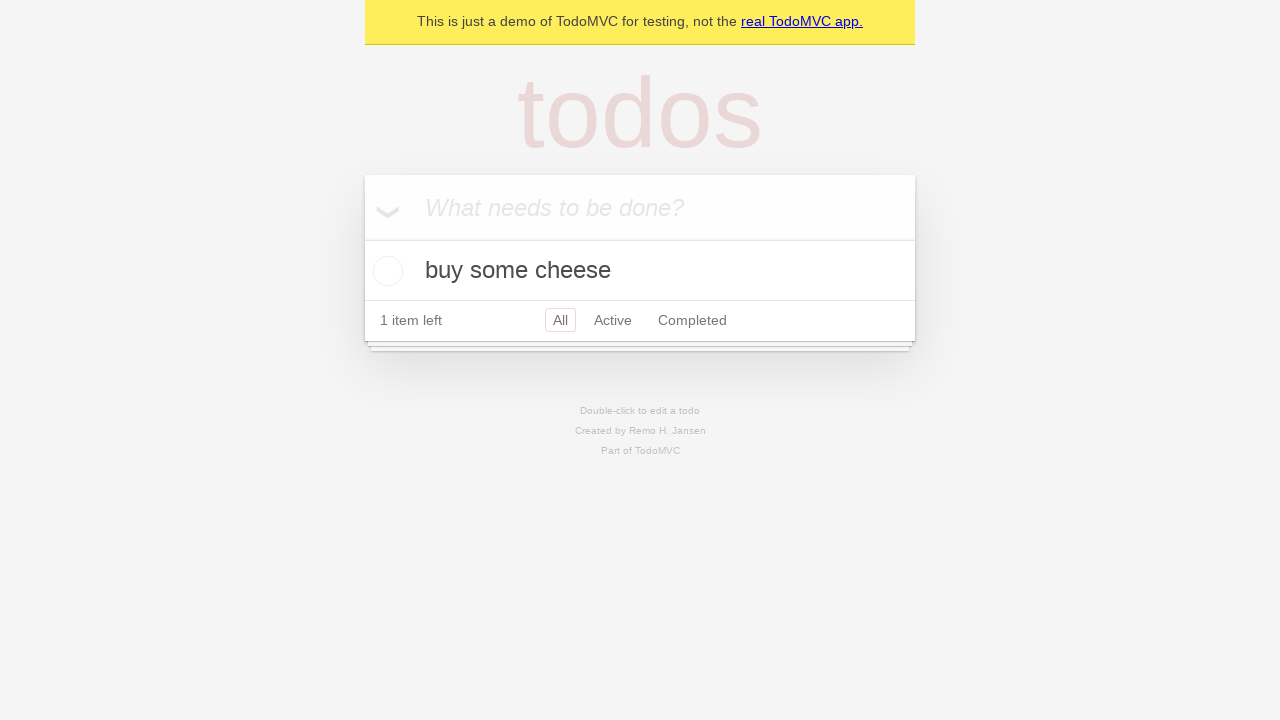

Filled second todo item with 'feed the cat' on internal:attr=[placeholder="What needs to be done?"i]
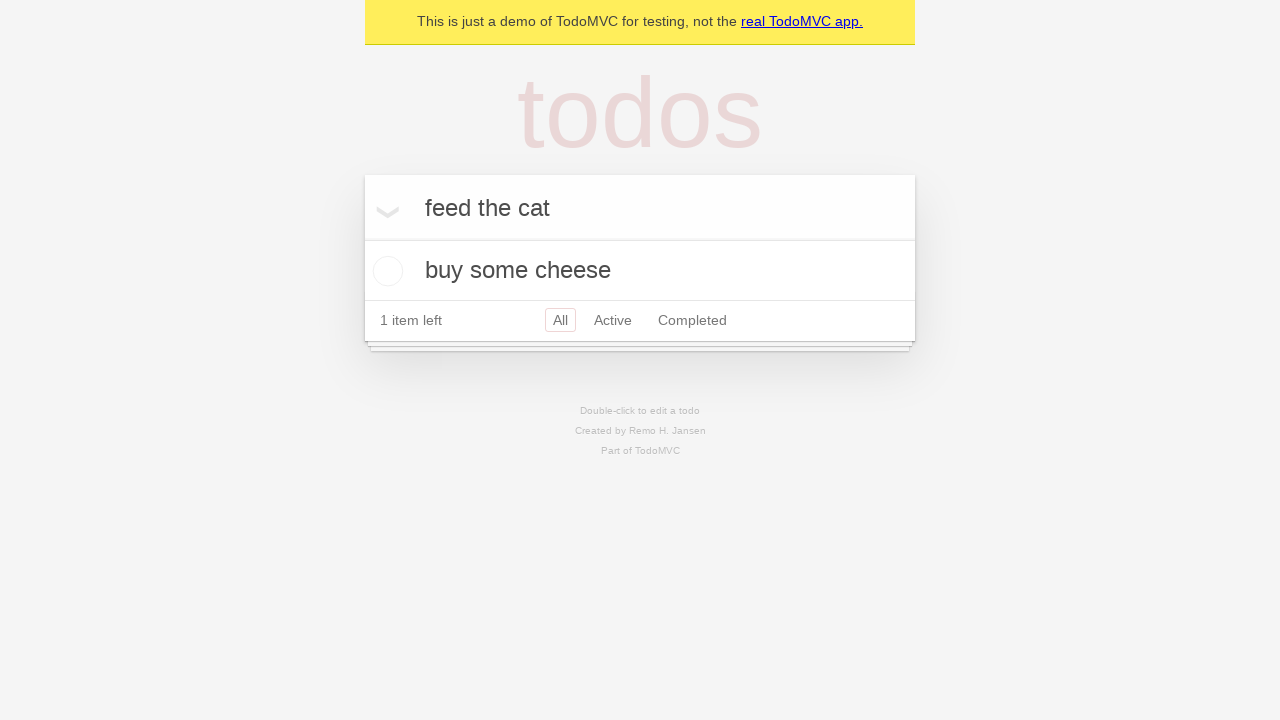

Pressed Enter to create second todo item on internal:attr=[placeholder="What needs to be done?"i]
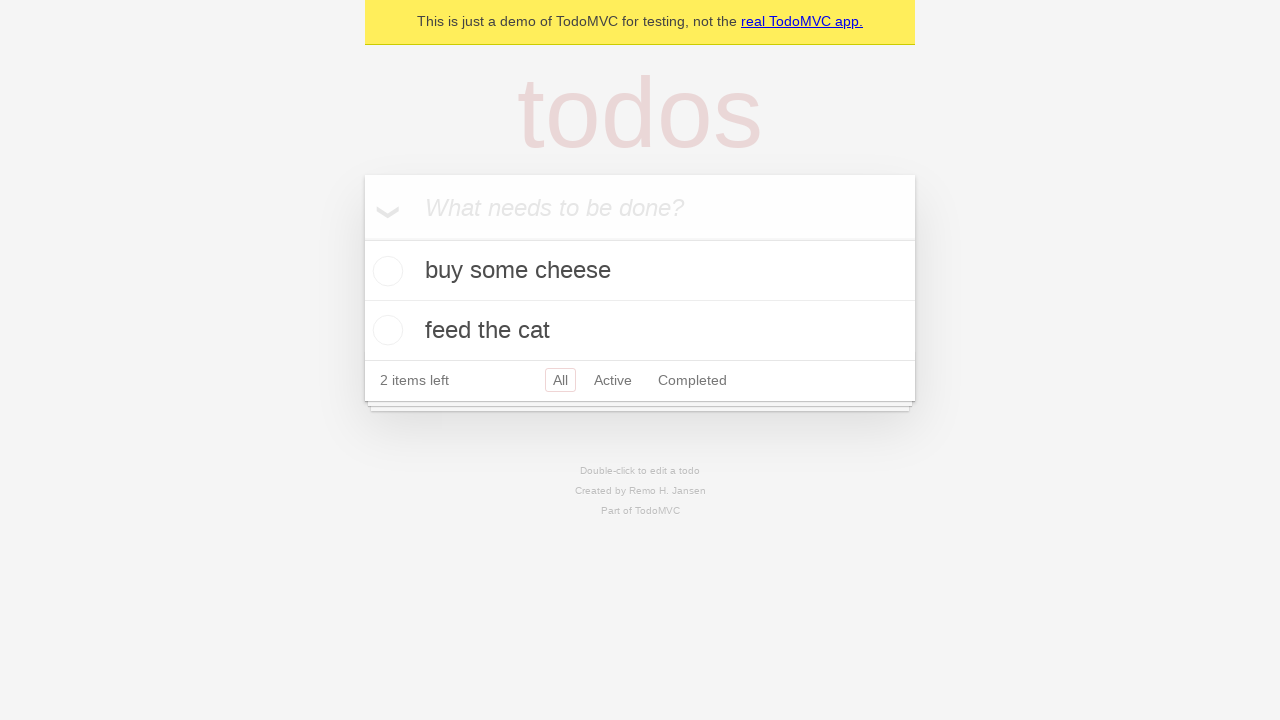

Todo counter updated to display 2 items
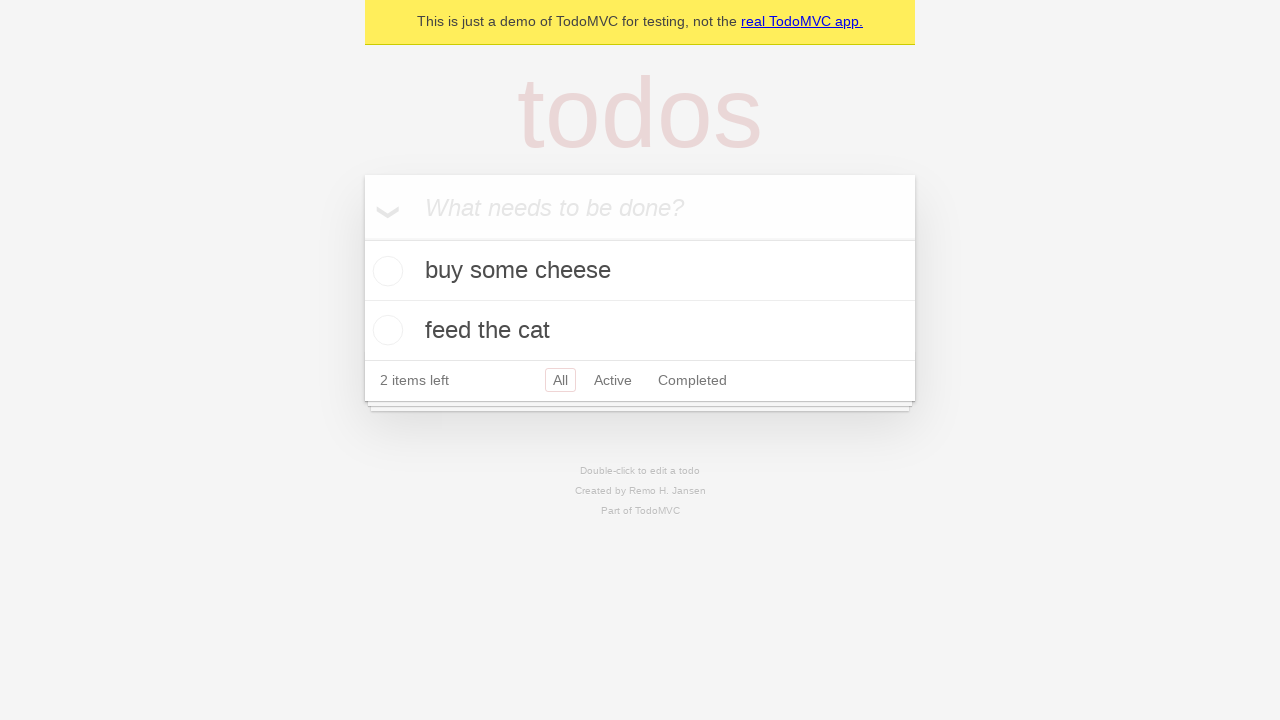

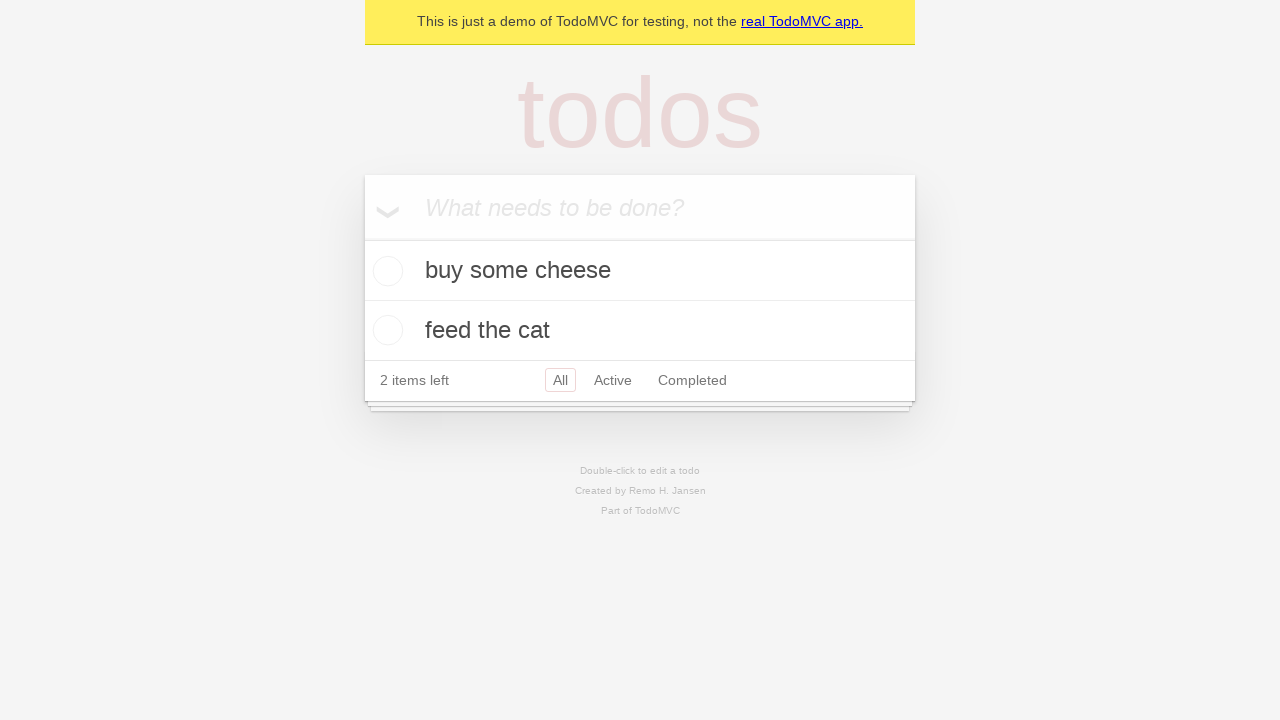